Tests checkbox functionality by clicking a checkbox twice to verify selection and deselection behavior, and counts total checkboxes on the page

Starting URL: https://rahulshettyacademy.com/AutomationPractice/

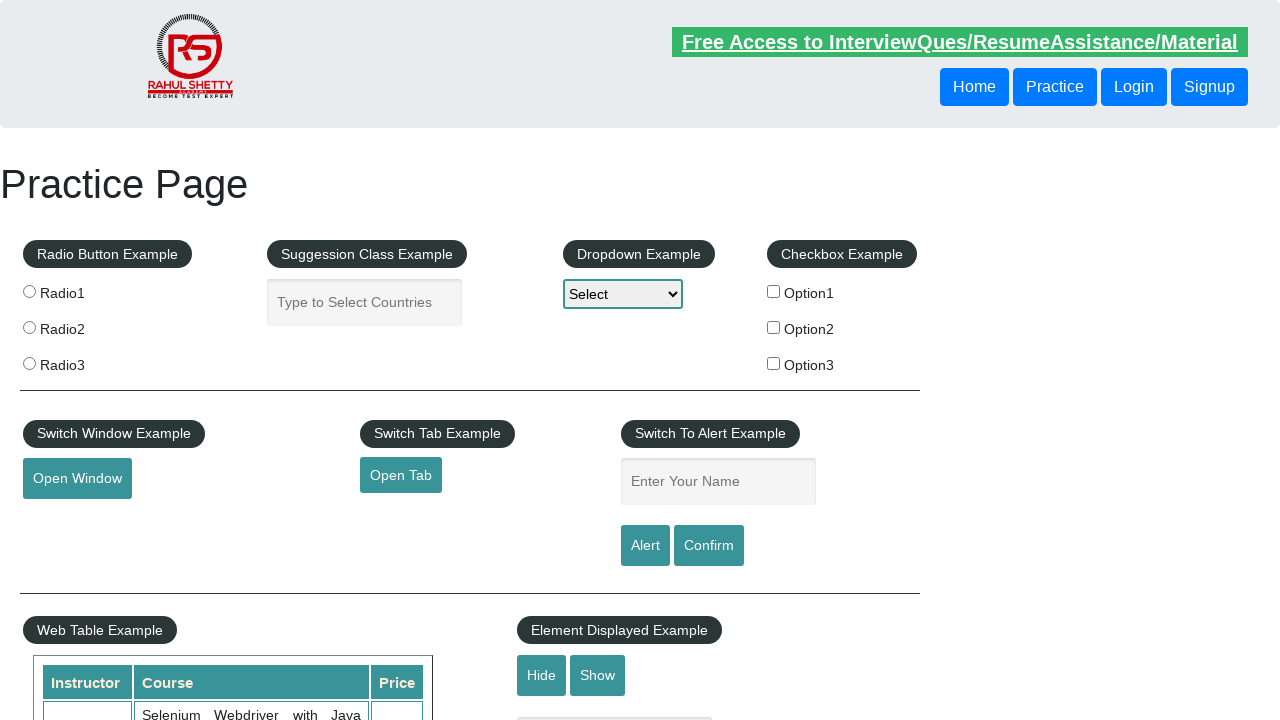

Waited for first checkbox to be visible
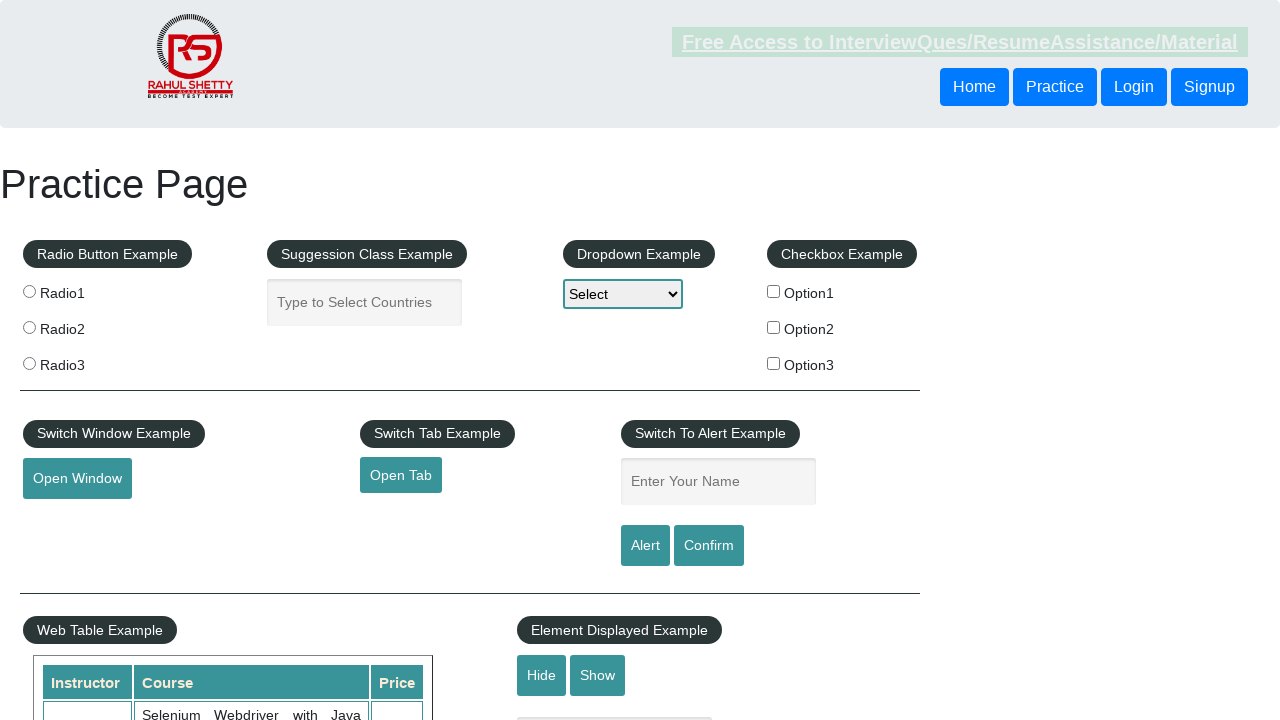

Clicked checkbox to select it at (774, 291) on #checkBoxOption1
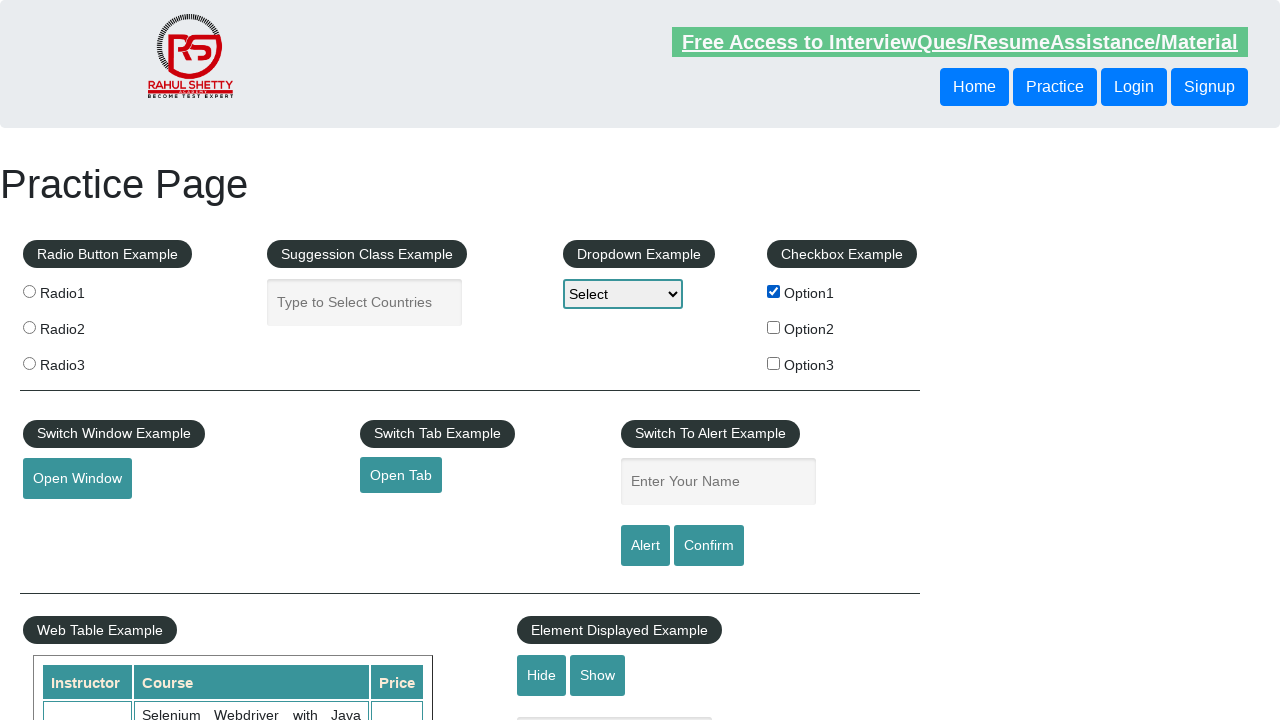

Verified checkbox is selected after first click
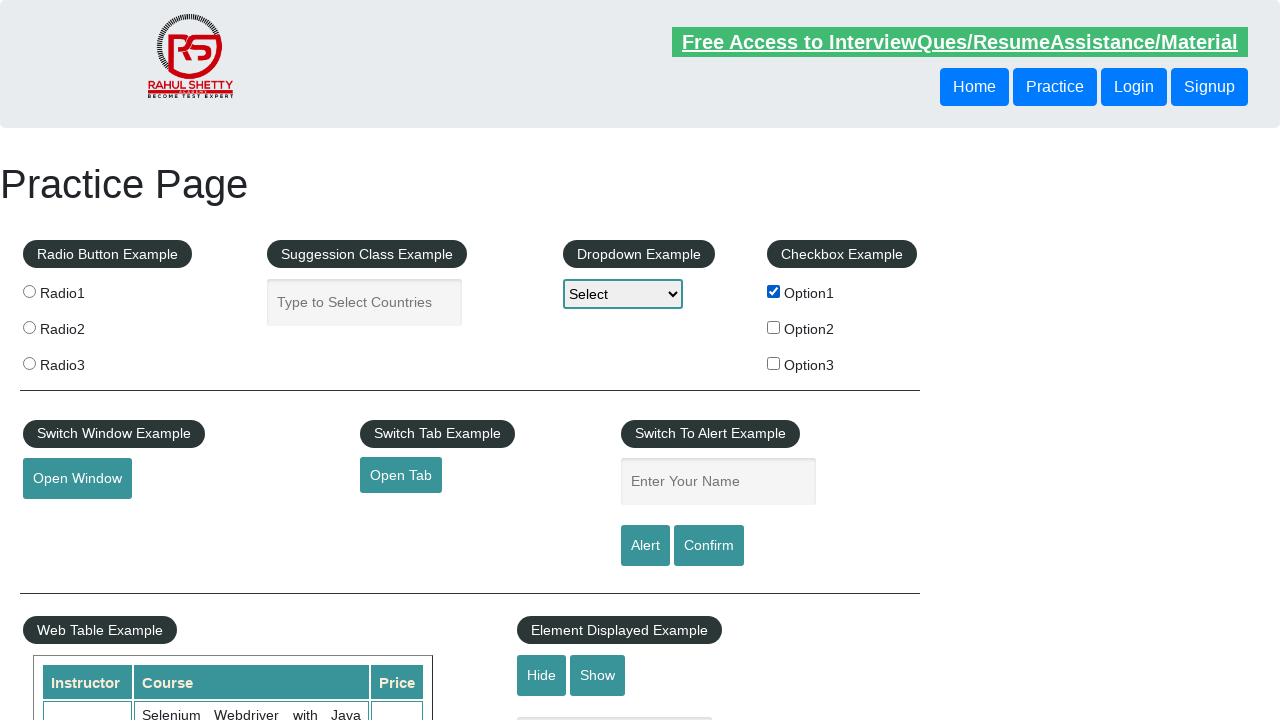

Clicked checkbox to deselect it at (774, 291) on #checkBoxOption1
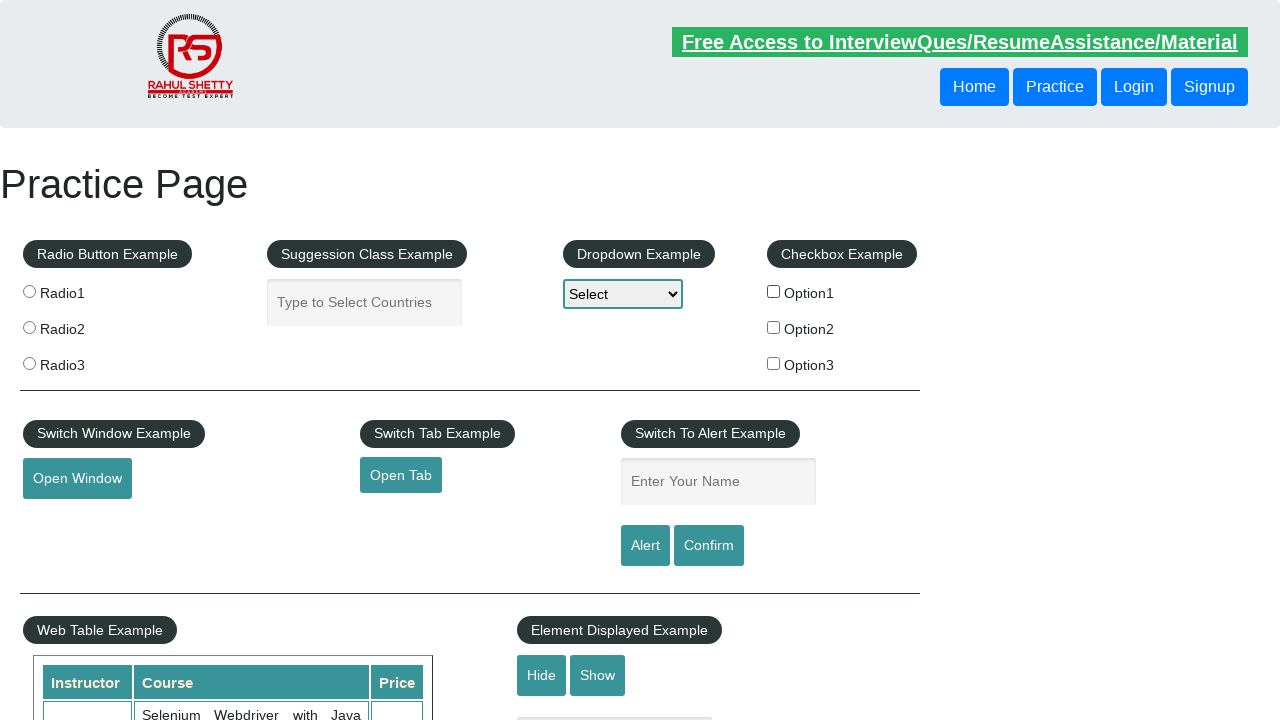

Verified checkbox is deselected after second click
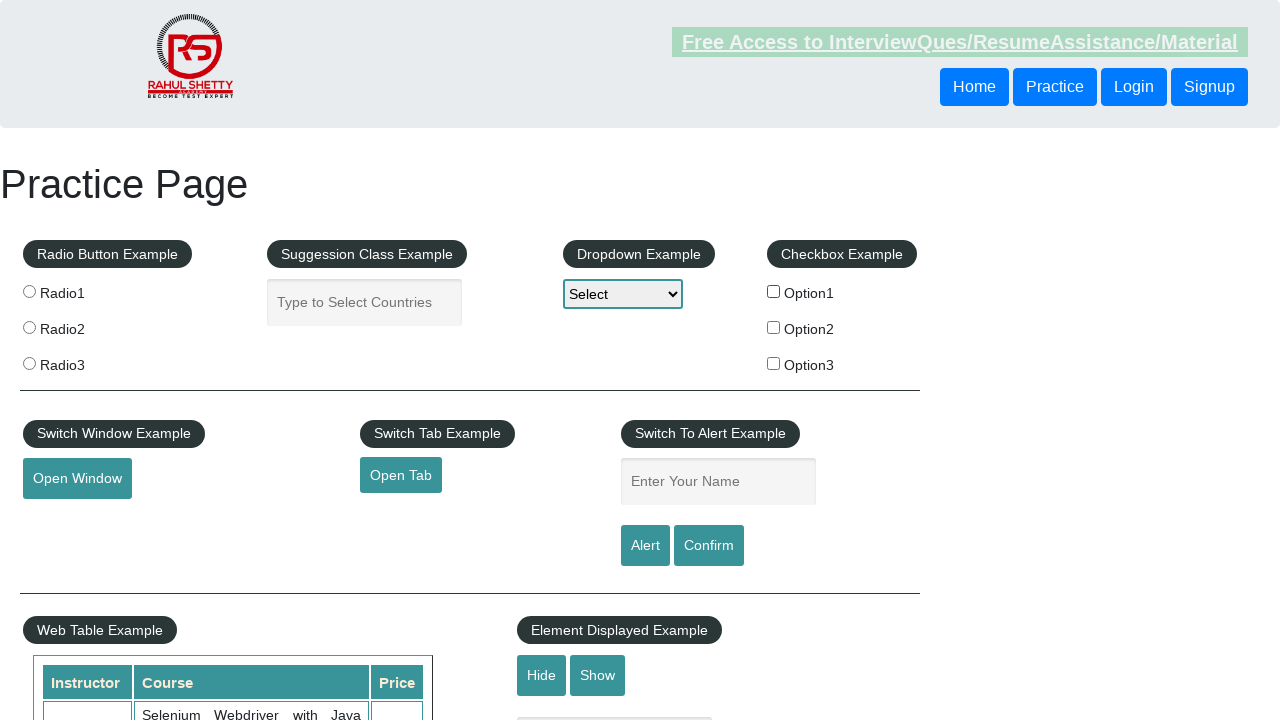

Counted total checkboxes on page: 3
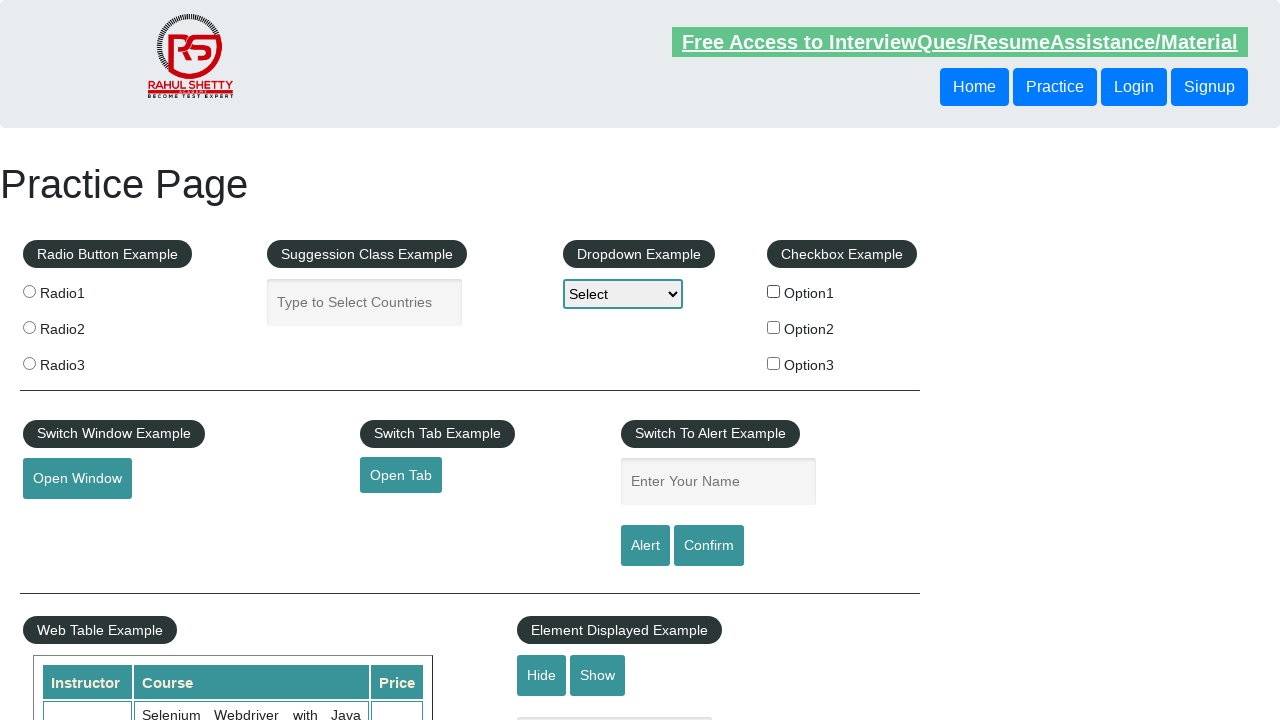

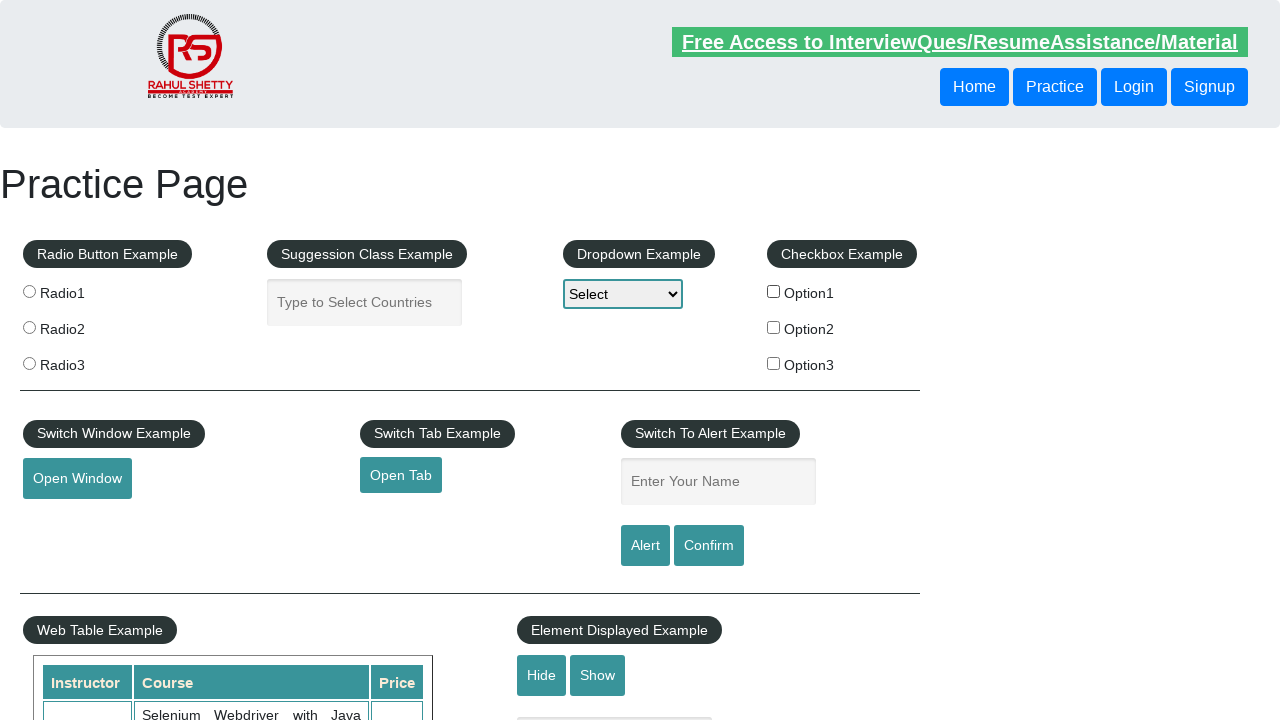